Tests drag and drop functionality by dragging a draggable element and dropping it onto a droppable target

Starting URL: http://jqueryui.com/resources/demos/droppable/default.html

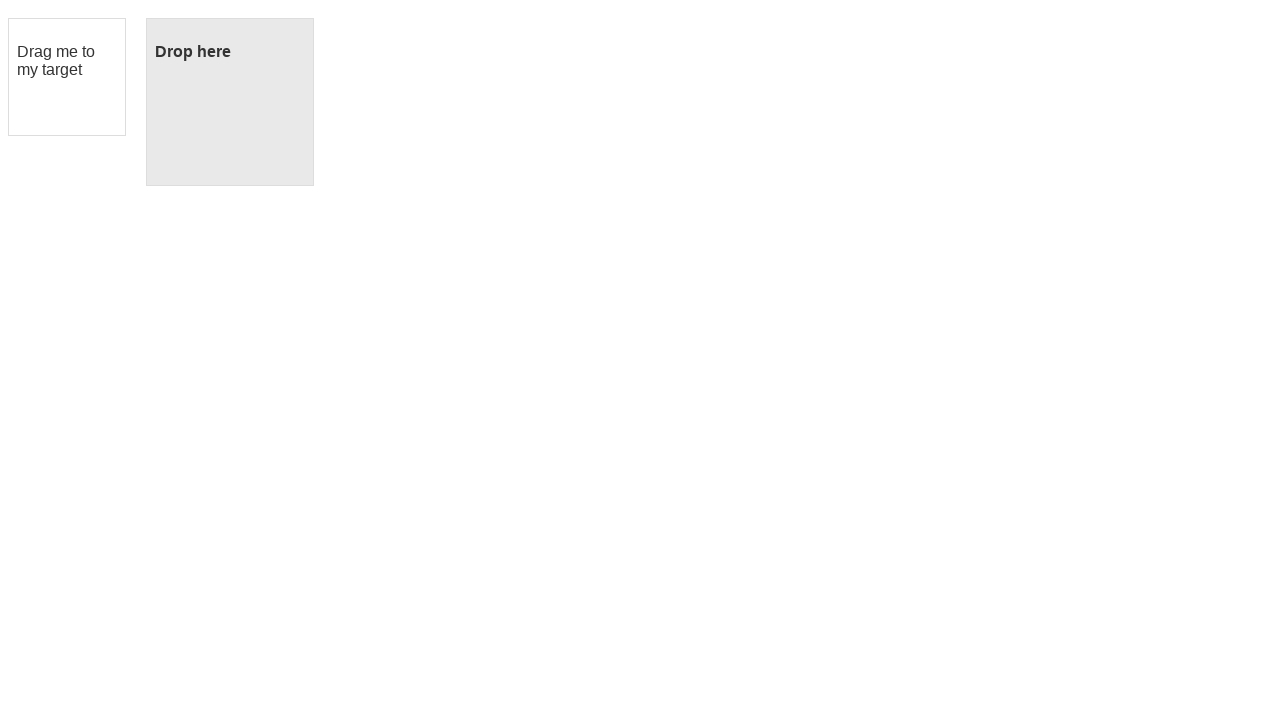

Located draggable element with id 'draggable'
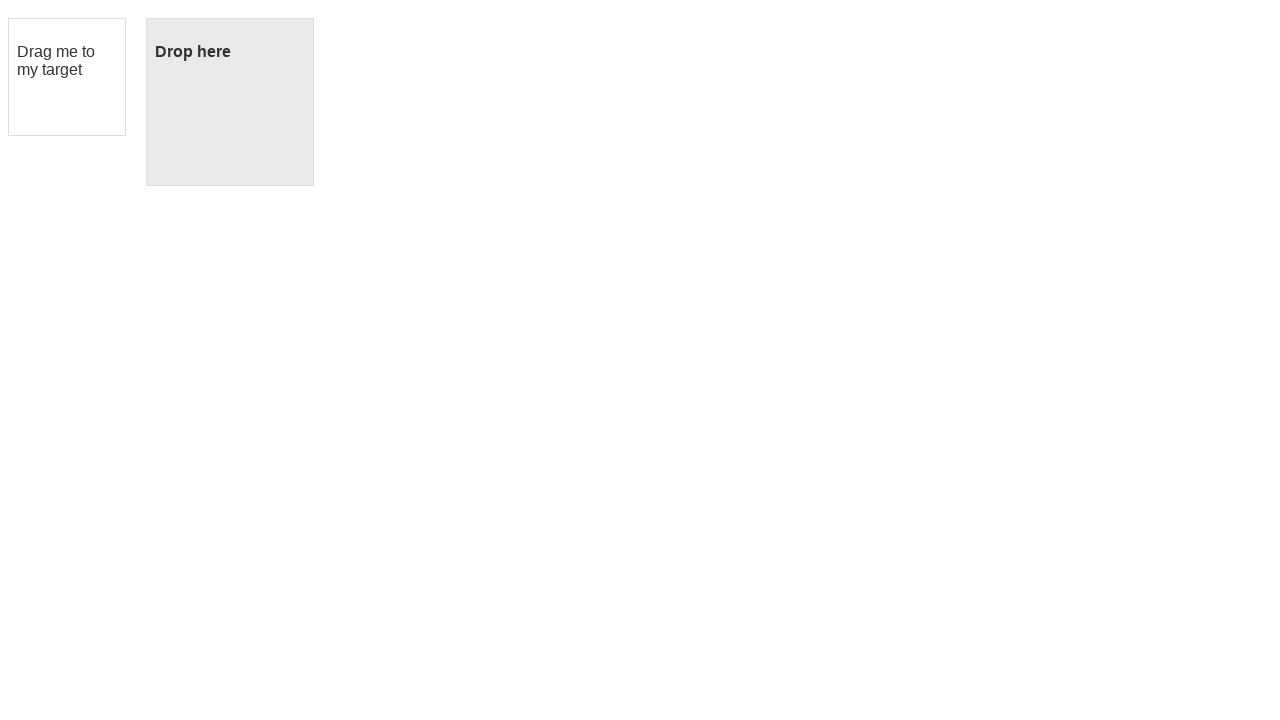

Located droppable target element with id 'droppable'
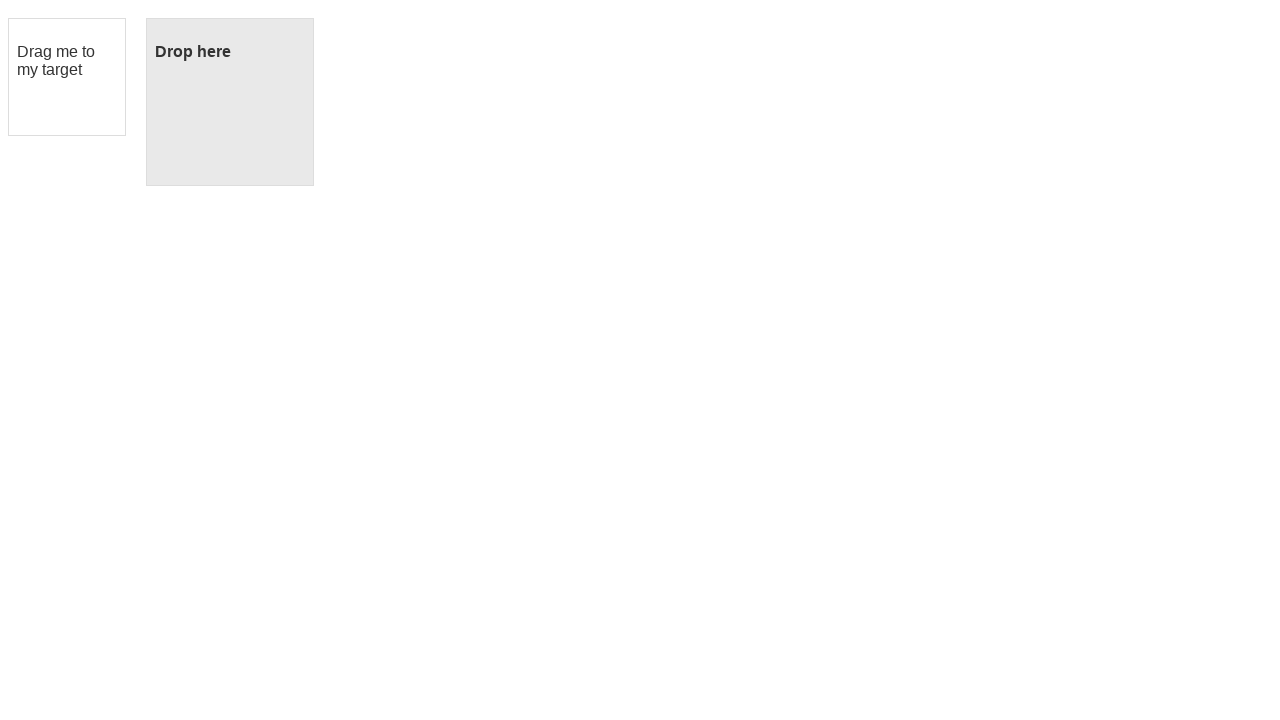

Dragged and dropped the draggable element onto the droppable target at (230, 102)
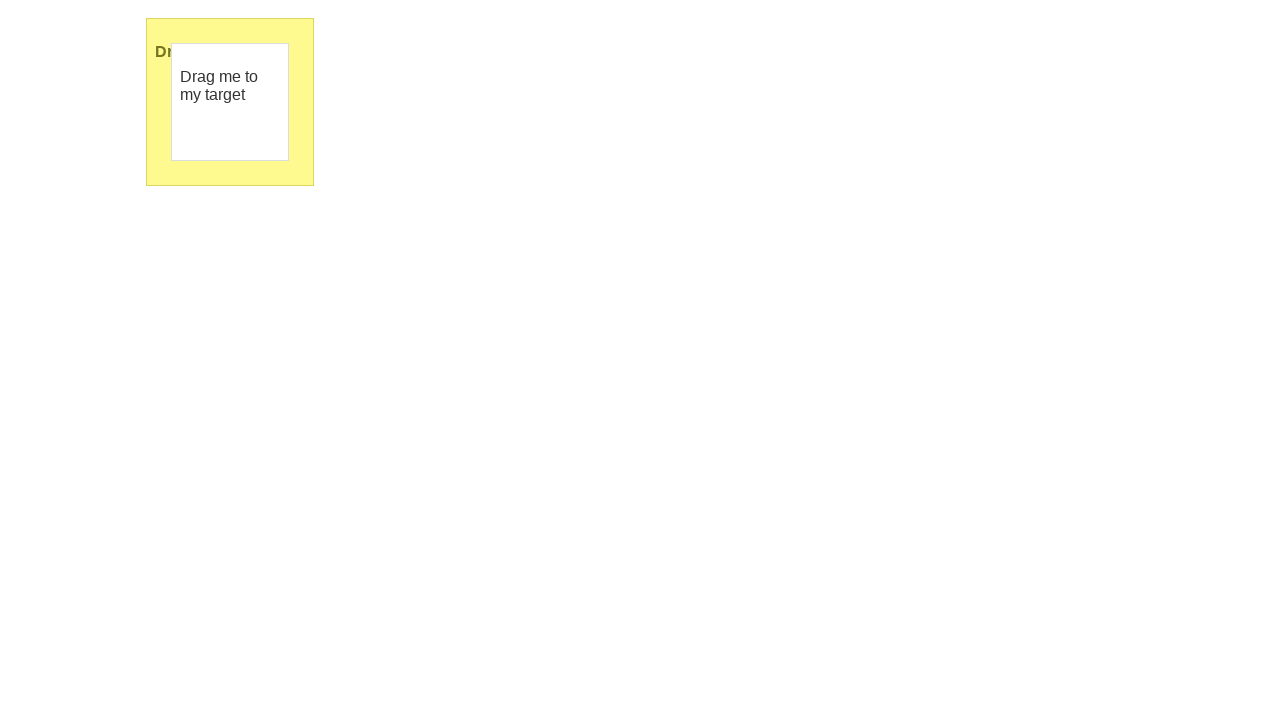

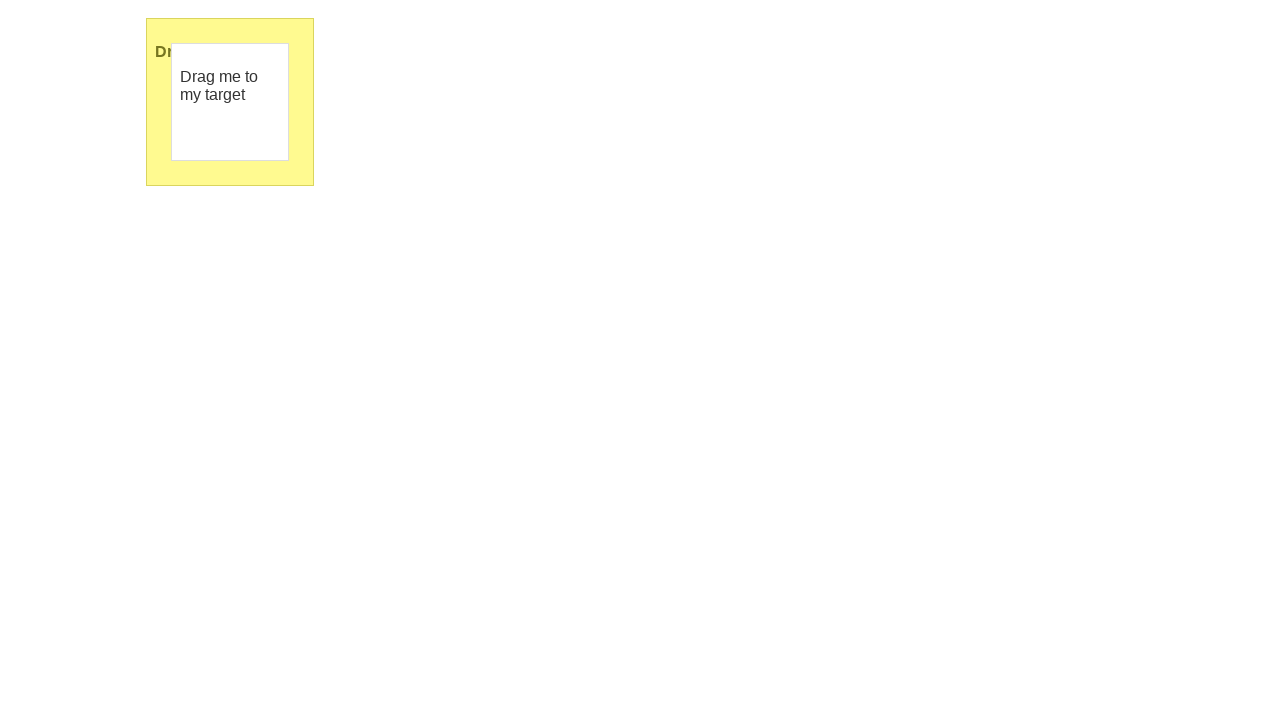